Tests dropdown selection functionality by selecting various options using different methods (index, value, visible text) and verifies dropdown properties

Starting URL: https://demoqa.com/select-menu

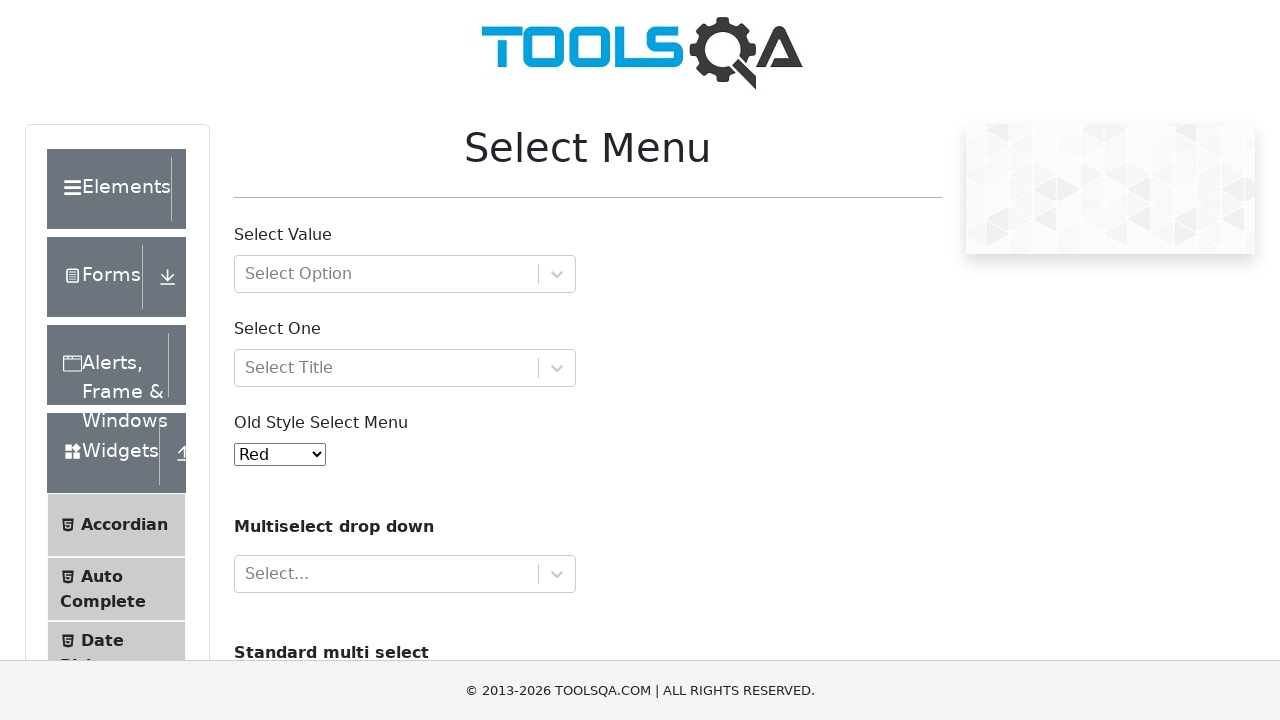

Located dropdown element with ID 'oldSelectMenu'
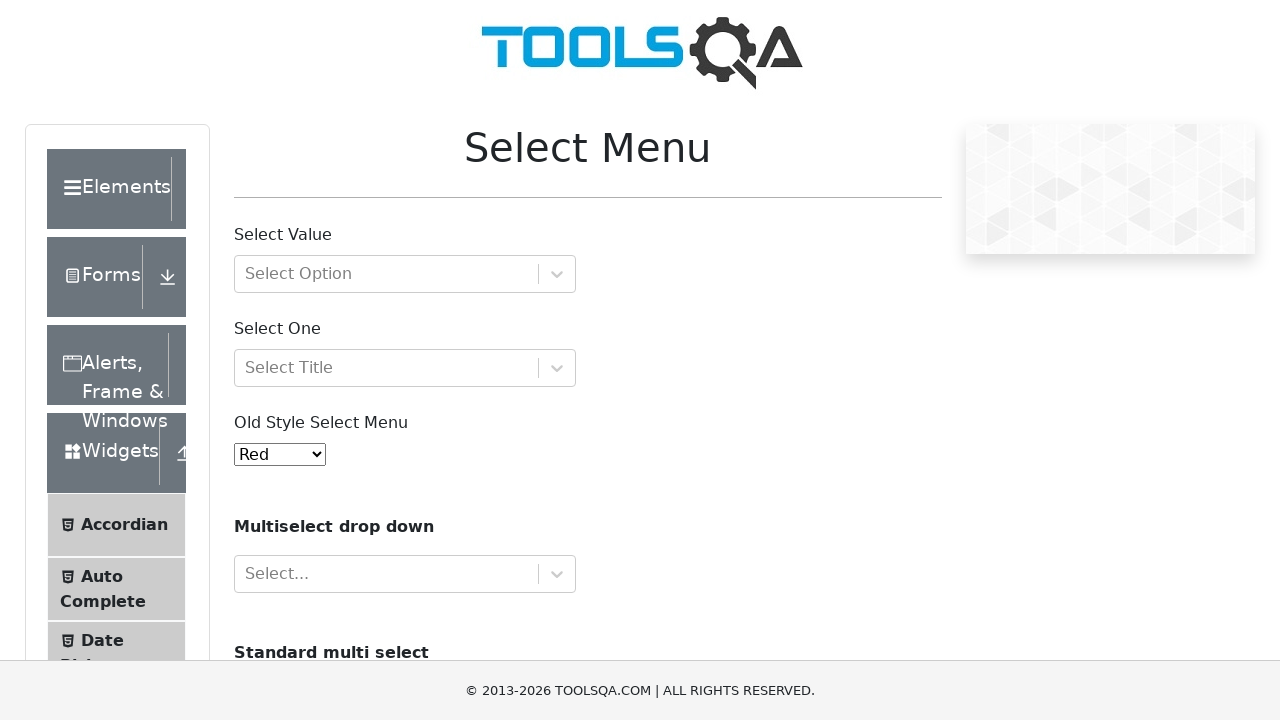

Selected option at index 9 (Aqua) from dropdown on #oldSelectMenu
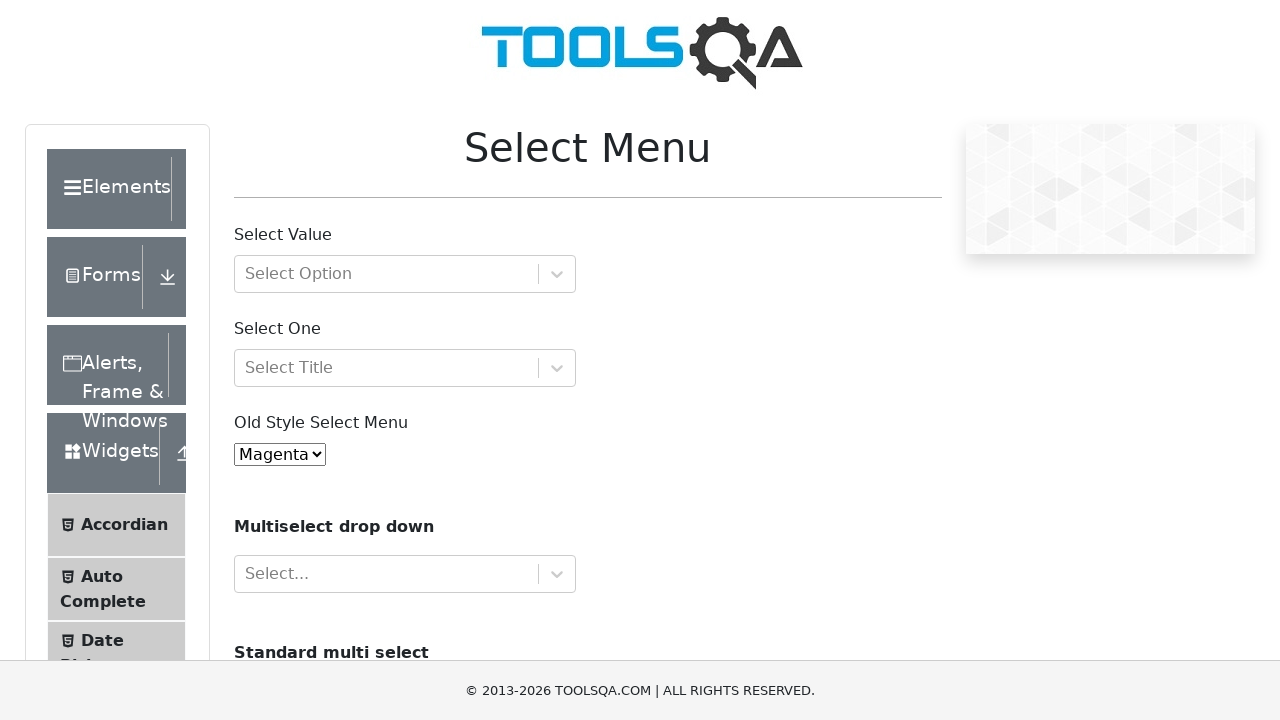

Selected option with value='7' (Violet) from dropdown on #oldSelectMenu
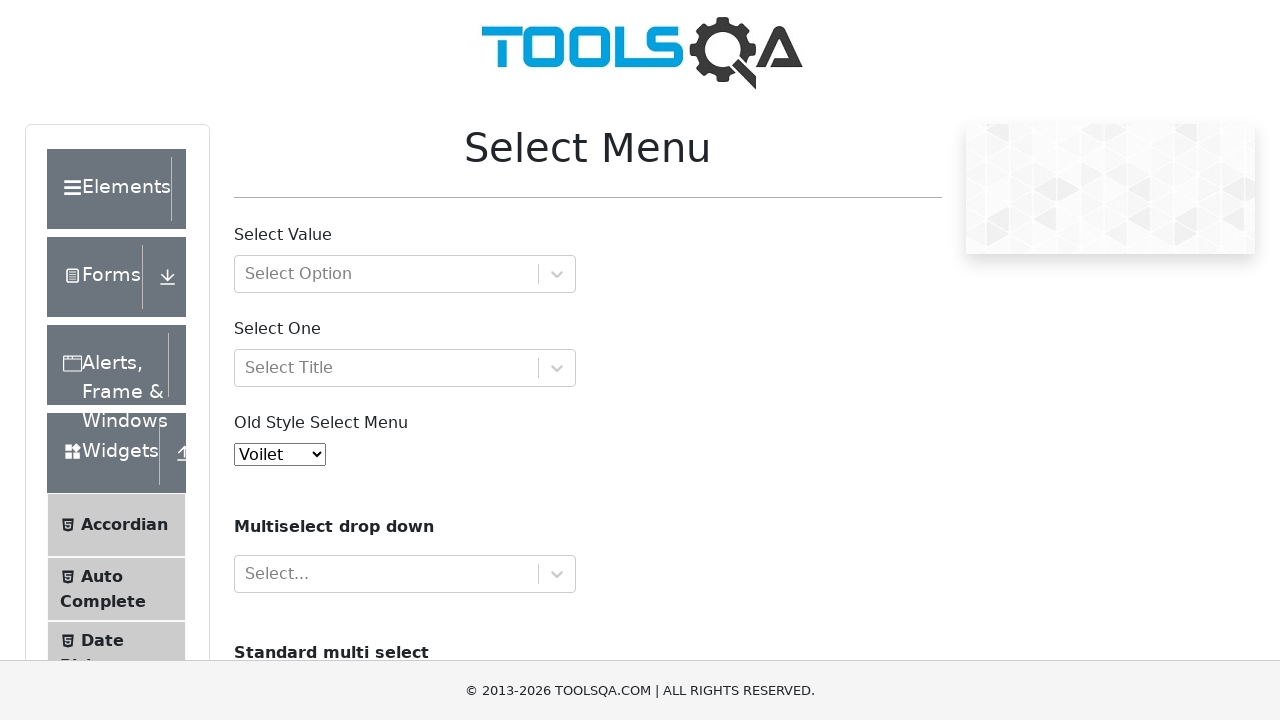

Selected option with visible text 'Yellow' from dropdown on #oldSelectMenu
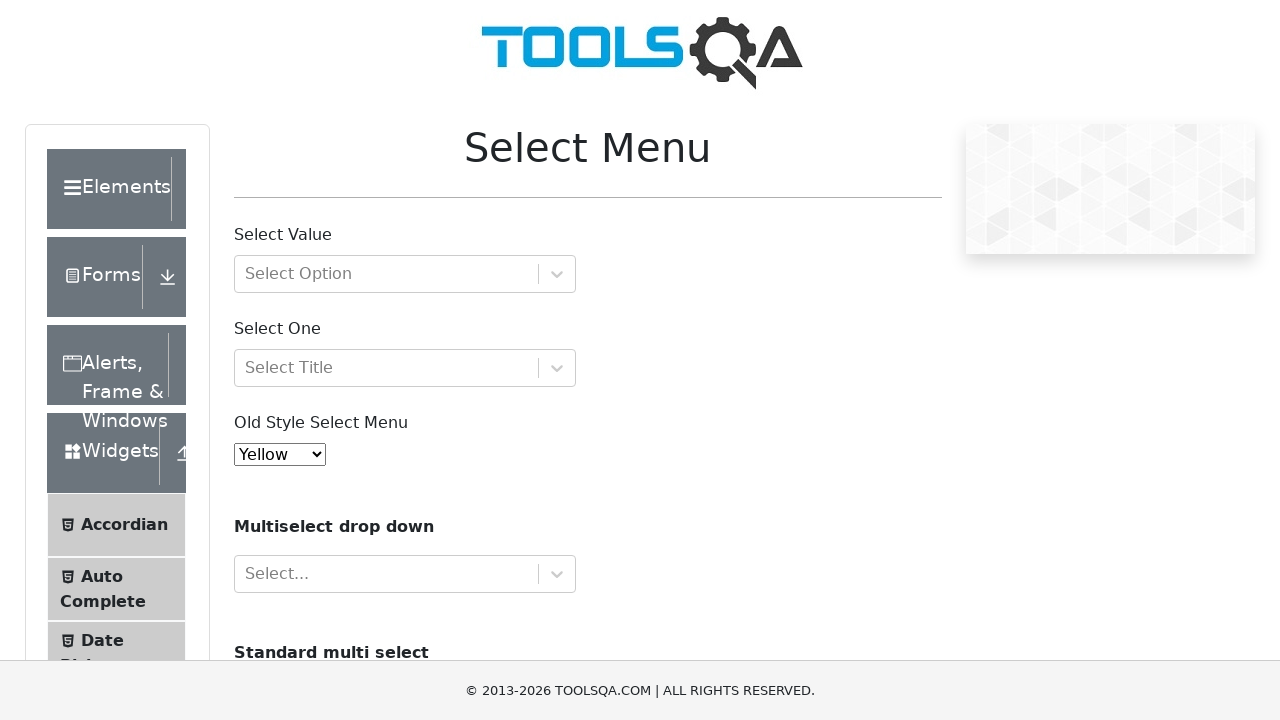

Retrieved all dropdown options for verification
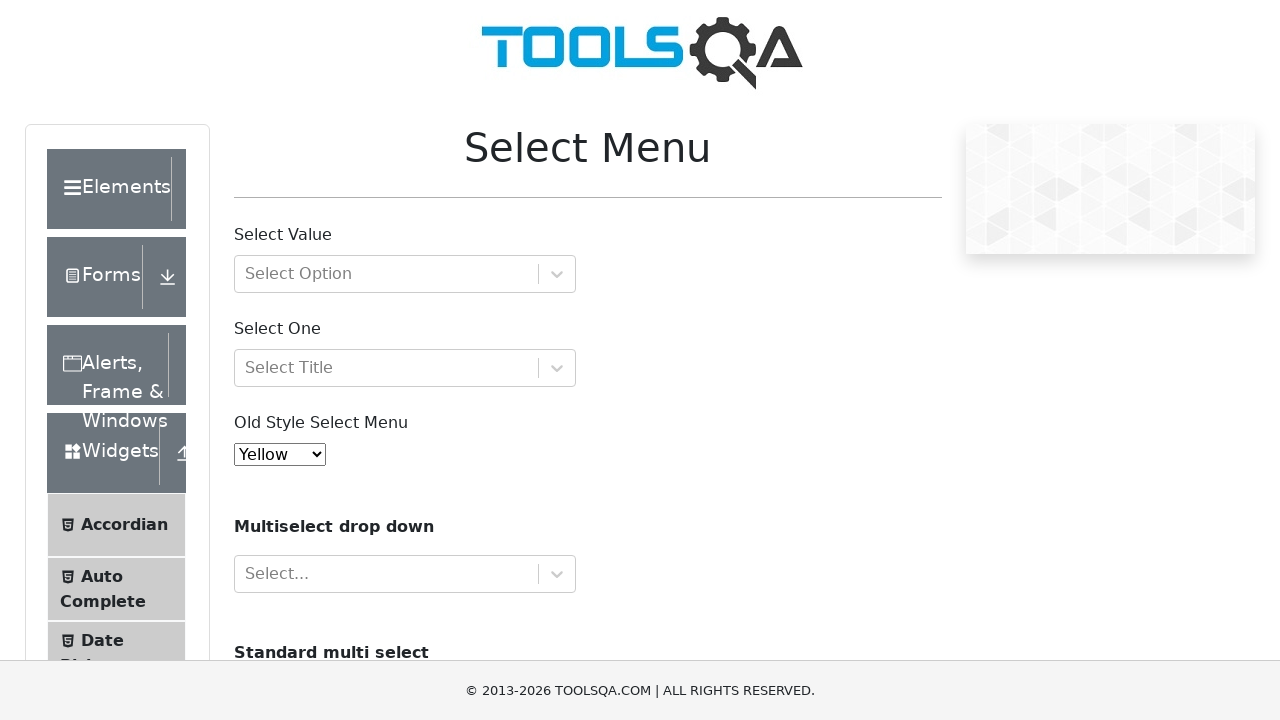

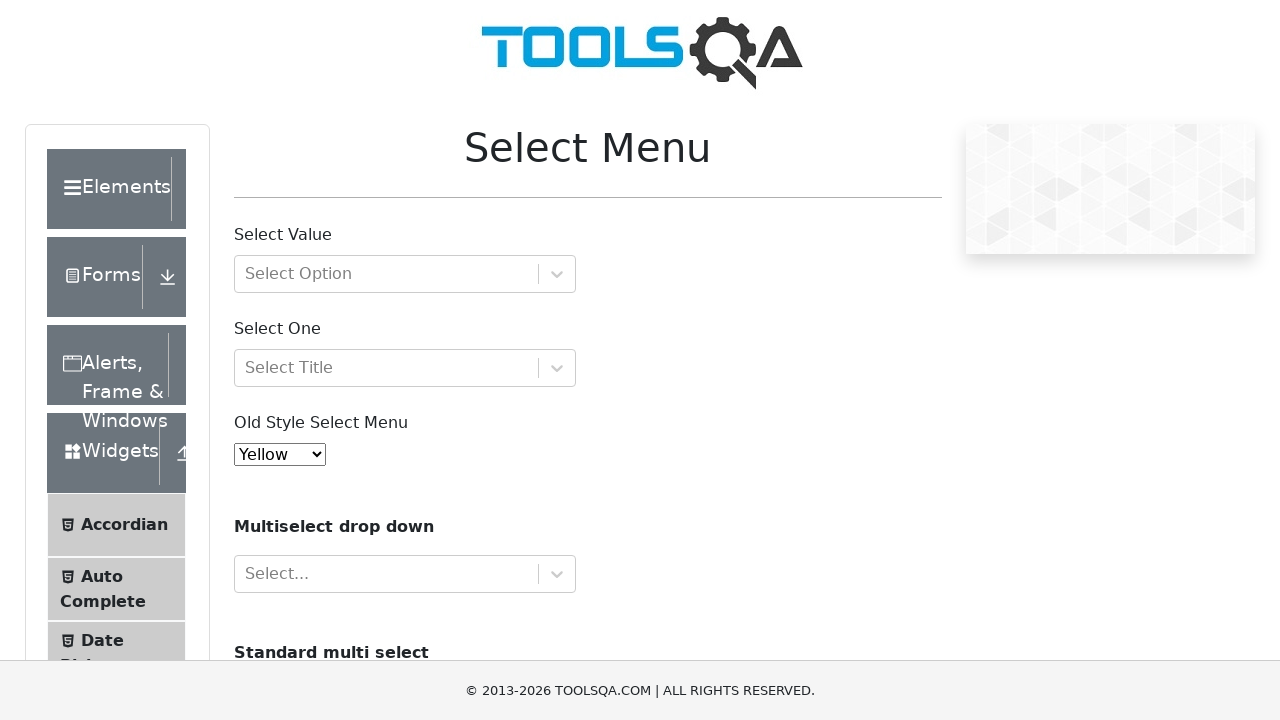